Tests adding a new task "SeleniumWithJava" to the todo list by typing in the input field and clicking the Add button

Starting URL: https://lambdatest.github.io/sample-todo-app/

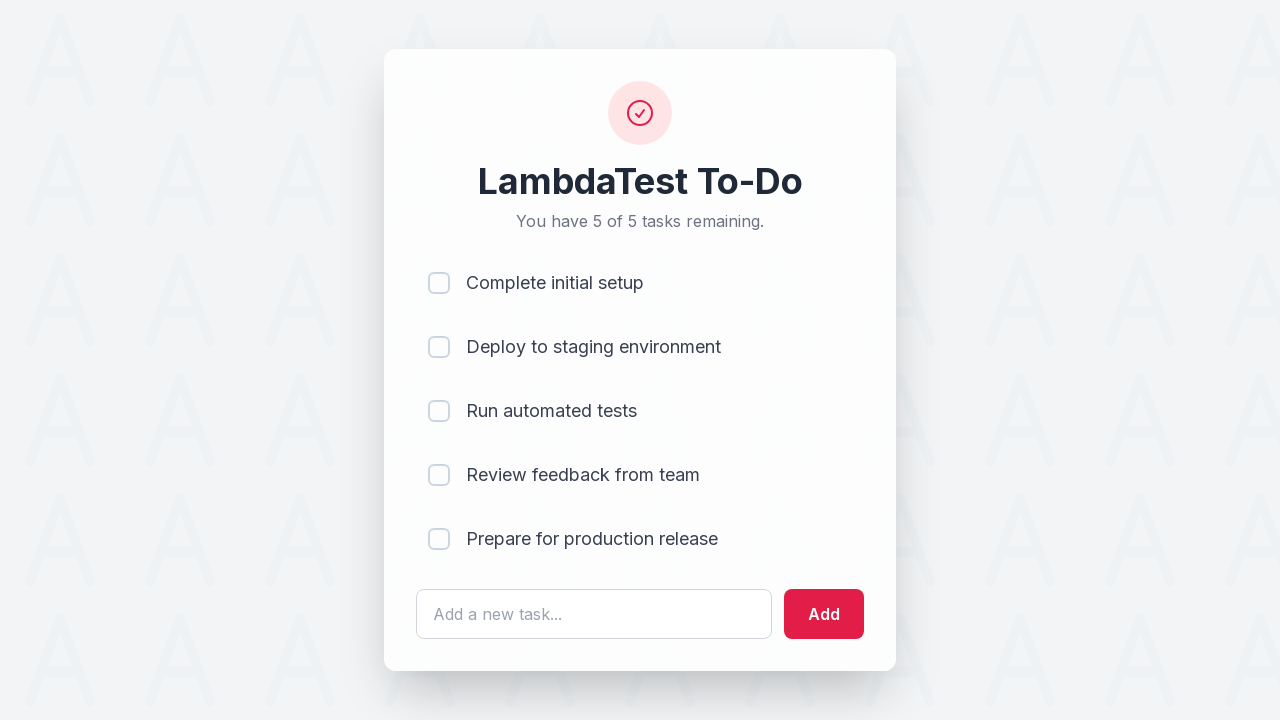

Typed 'SeleniumWithJava' in the todo input field on #sampletodotext
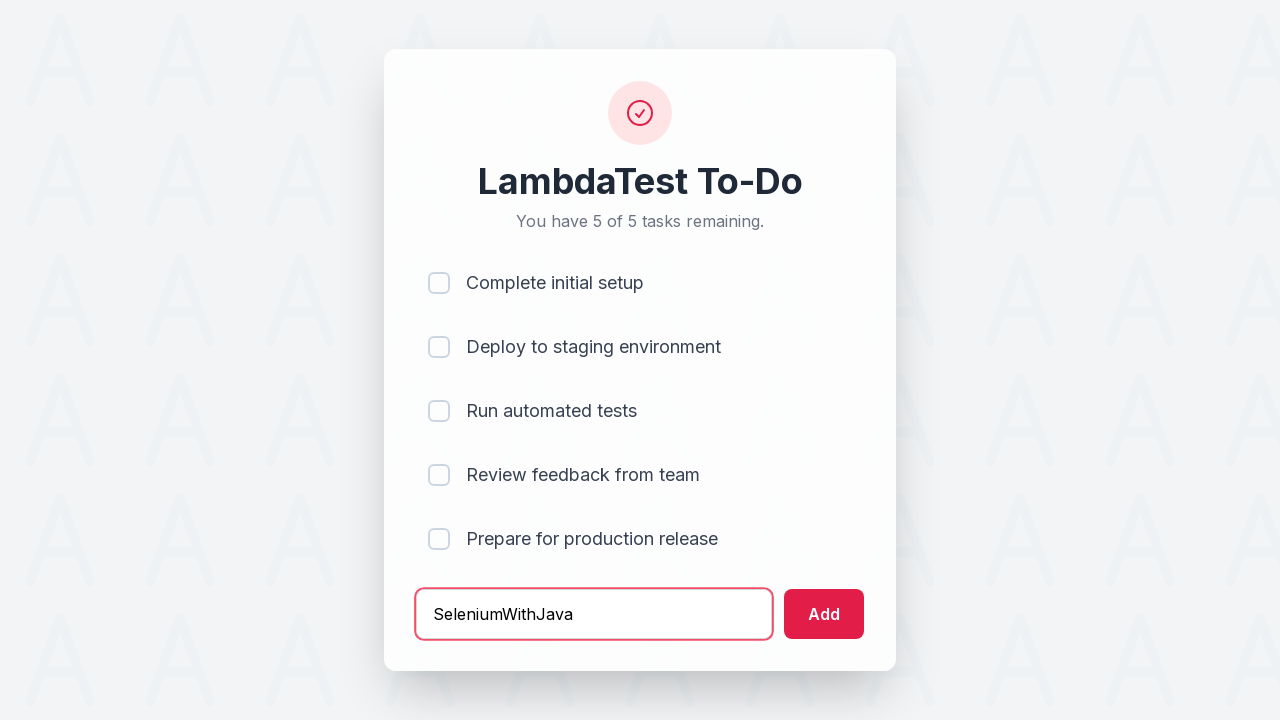

Clicked the Add button to submit the new task at (824, 614) on input[type='submit']
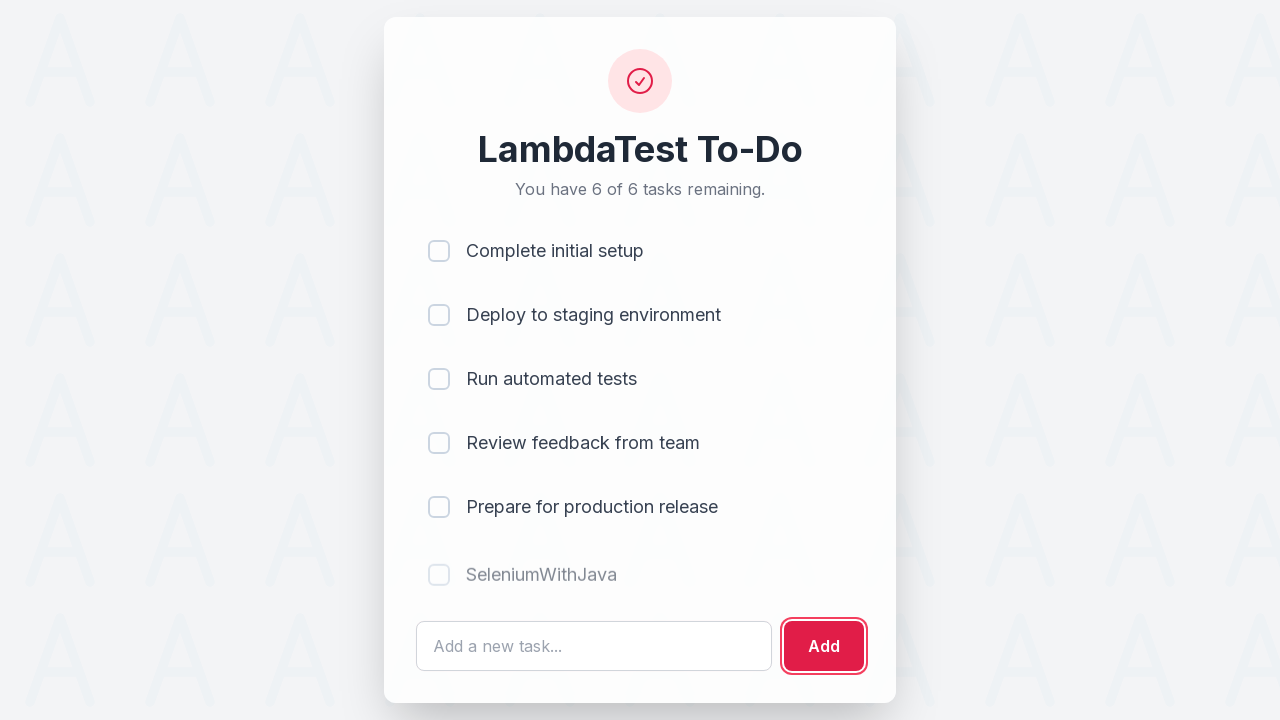

Verified that 'SeleniumWithJava' task was successfully added to the todo list
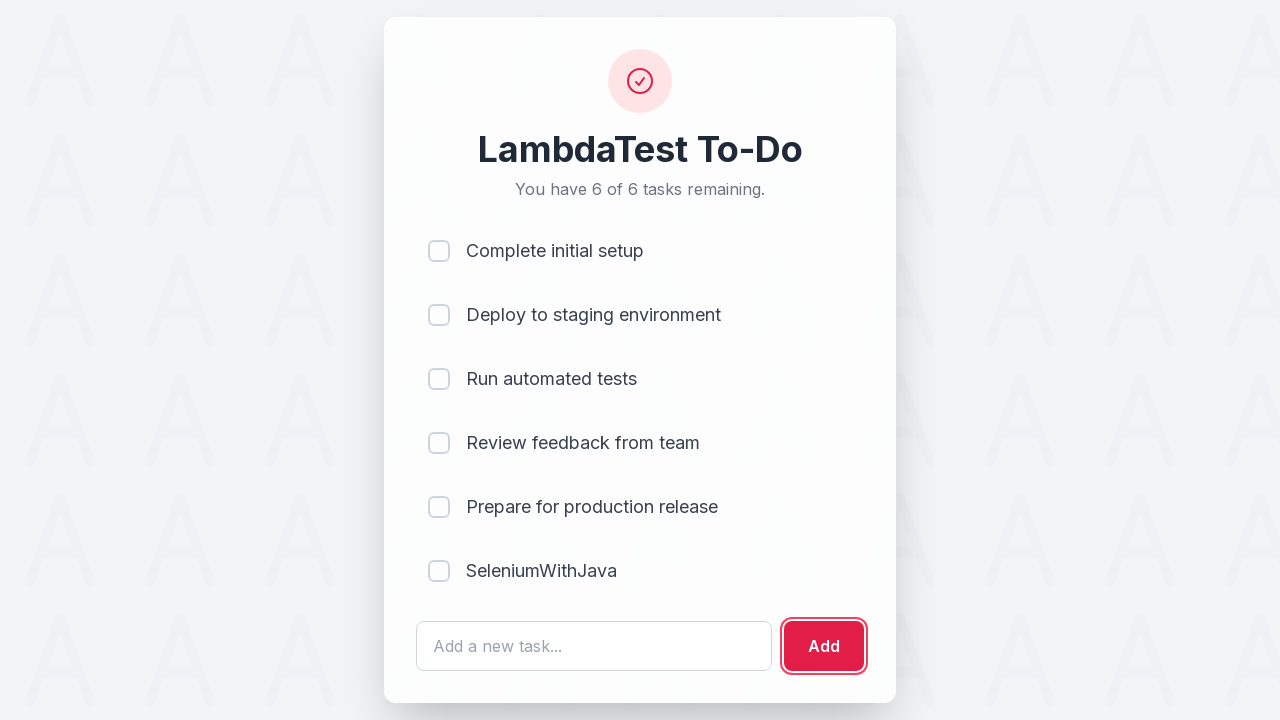

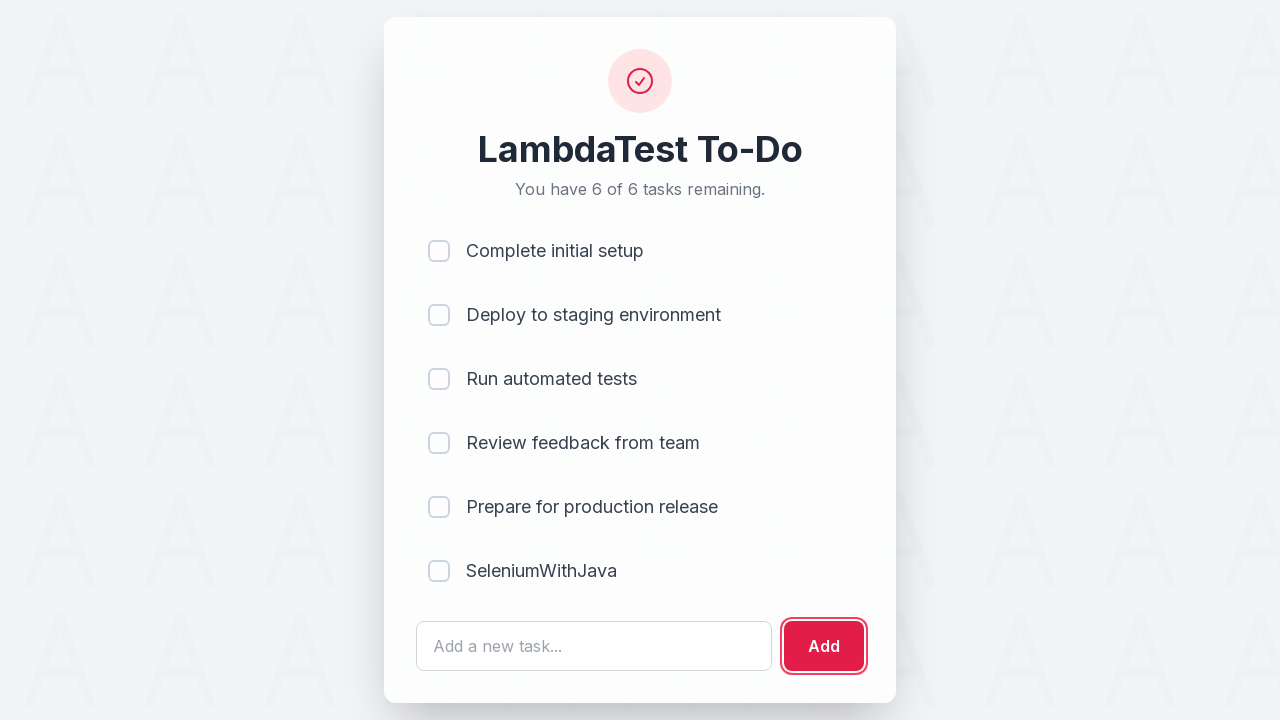